Tests flight search functionality by selecting departure and arrival cities from dropdown menus and clicking the find flights button

Starting URL: https://blazedemo.com/

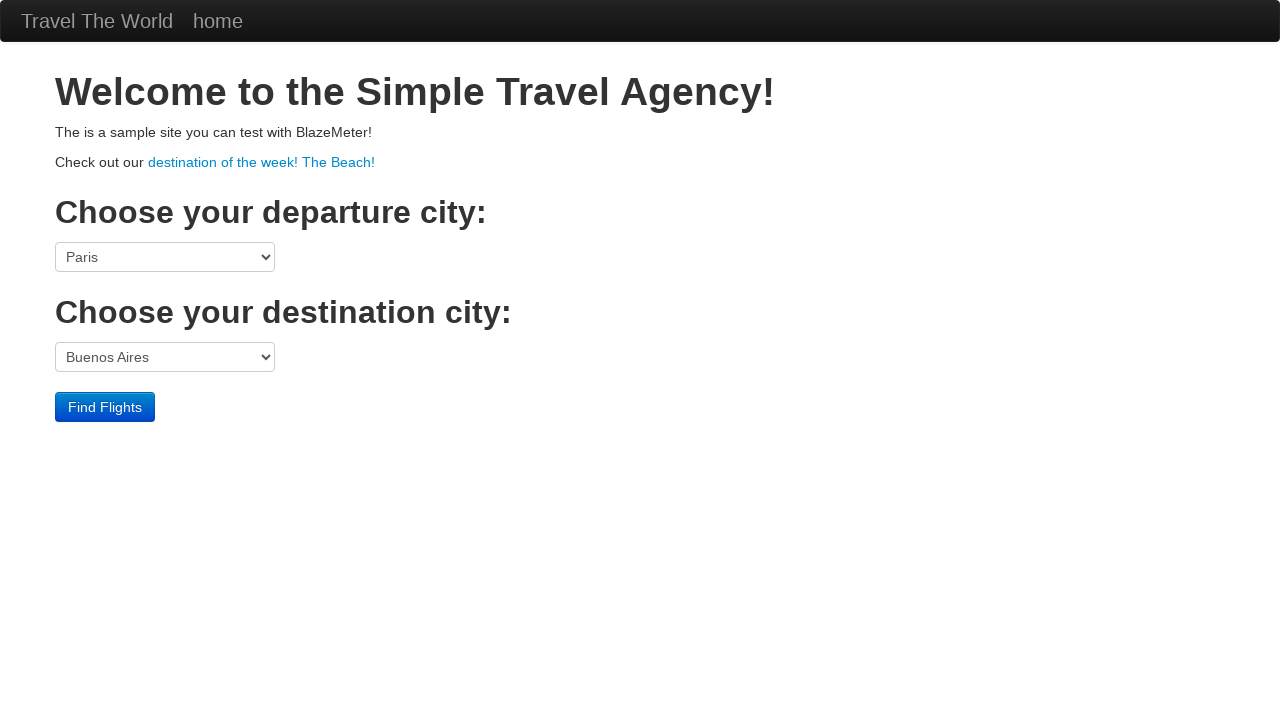

Clicked departure city dropdown at (165, 257) on select[name='fromPort']
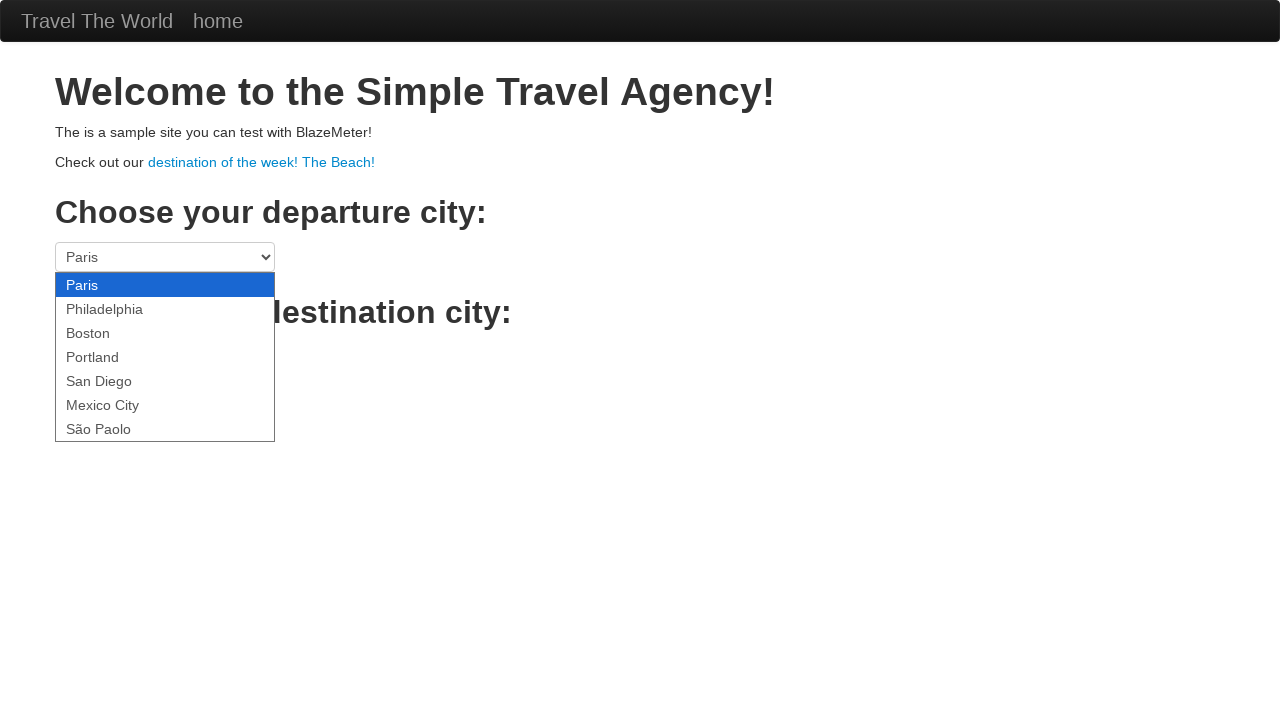

Selected Portland as departure city on select[name='fromPort']
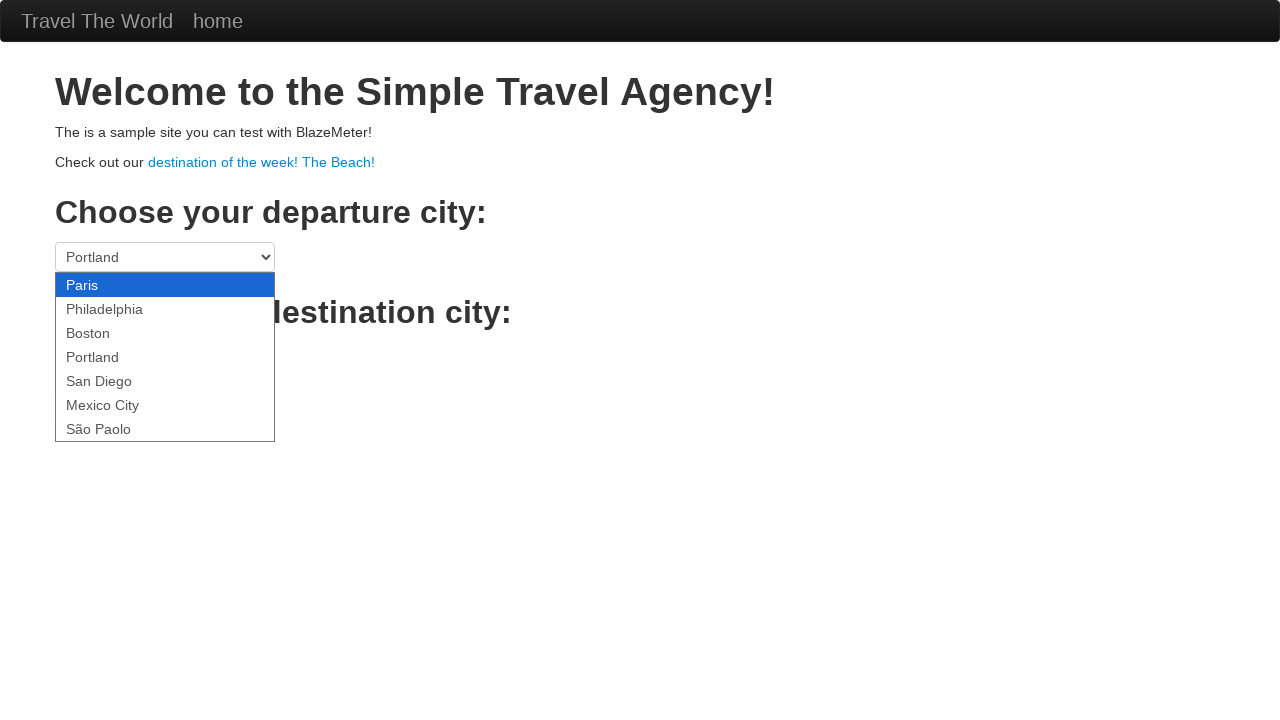

Clicked destination city dropdown at (165, 357) on select[name='toPort']
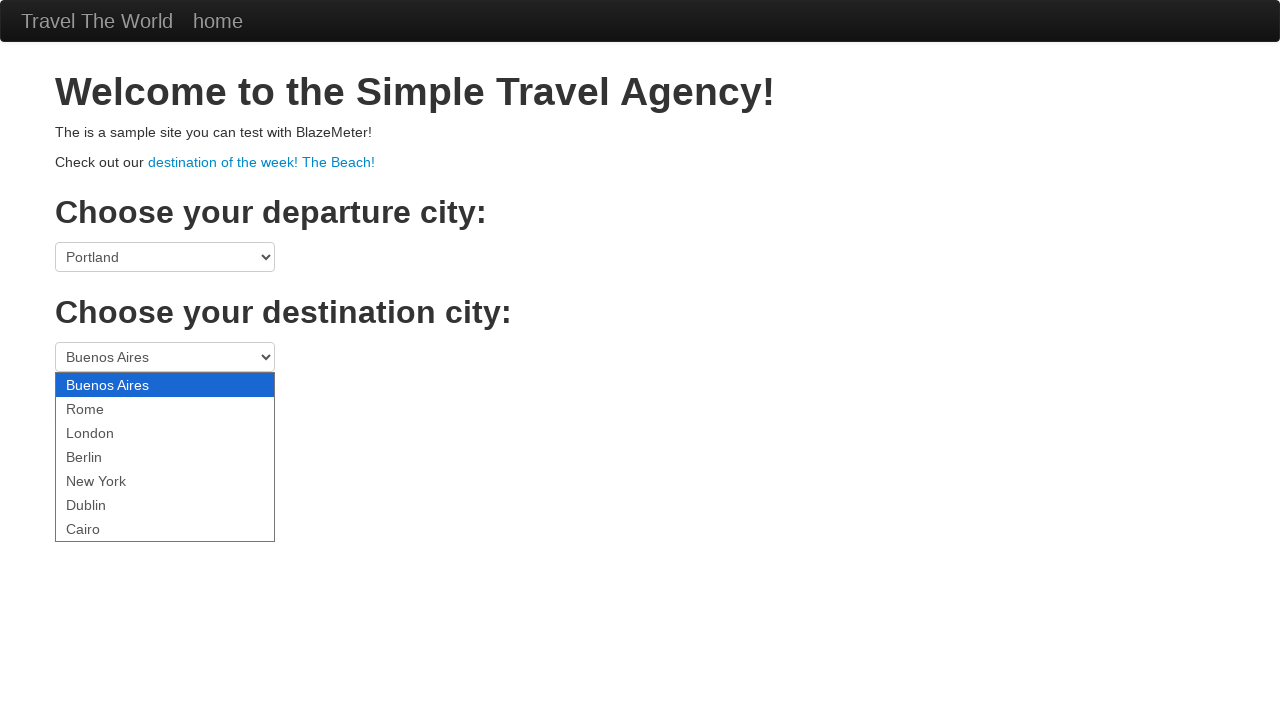

Selected London as destination city on select[name='toPort']
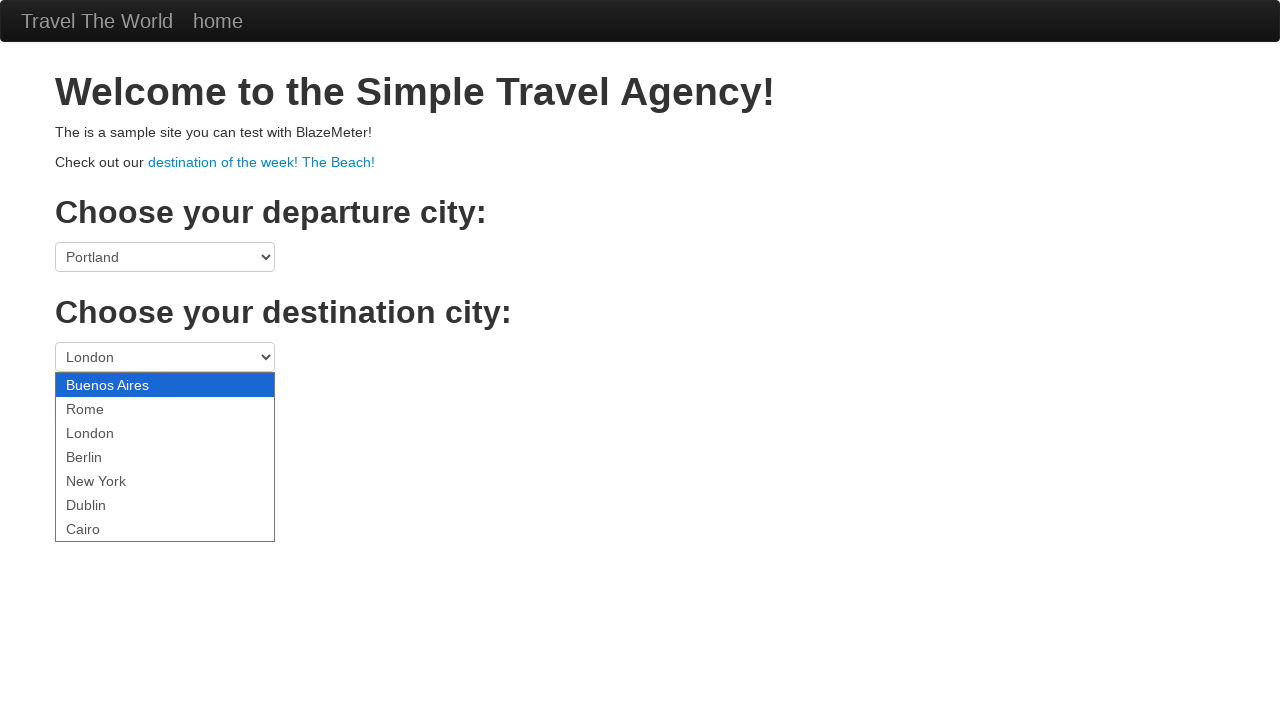

Clicked Find Flights button at (105, 407) on .btn-primary
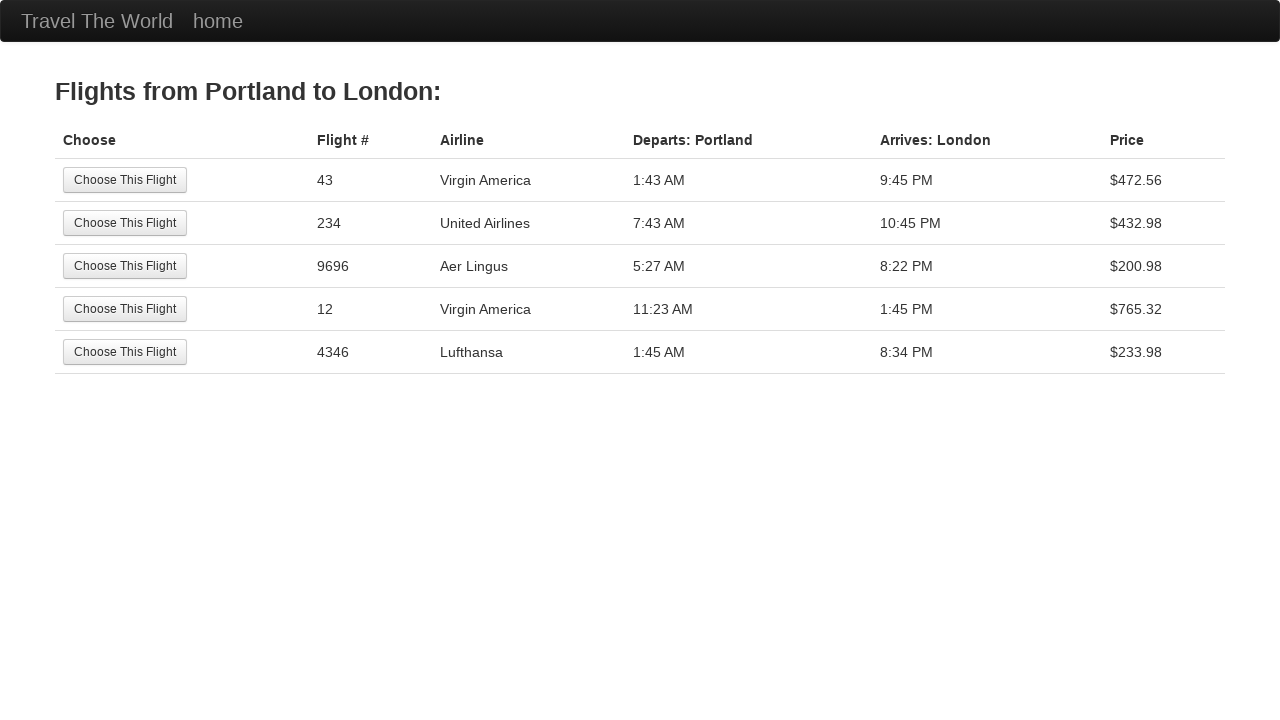

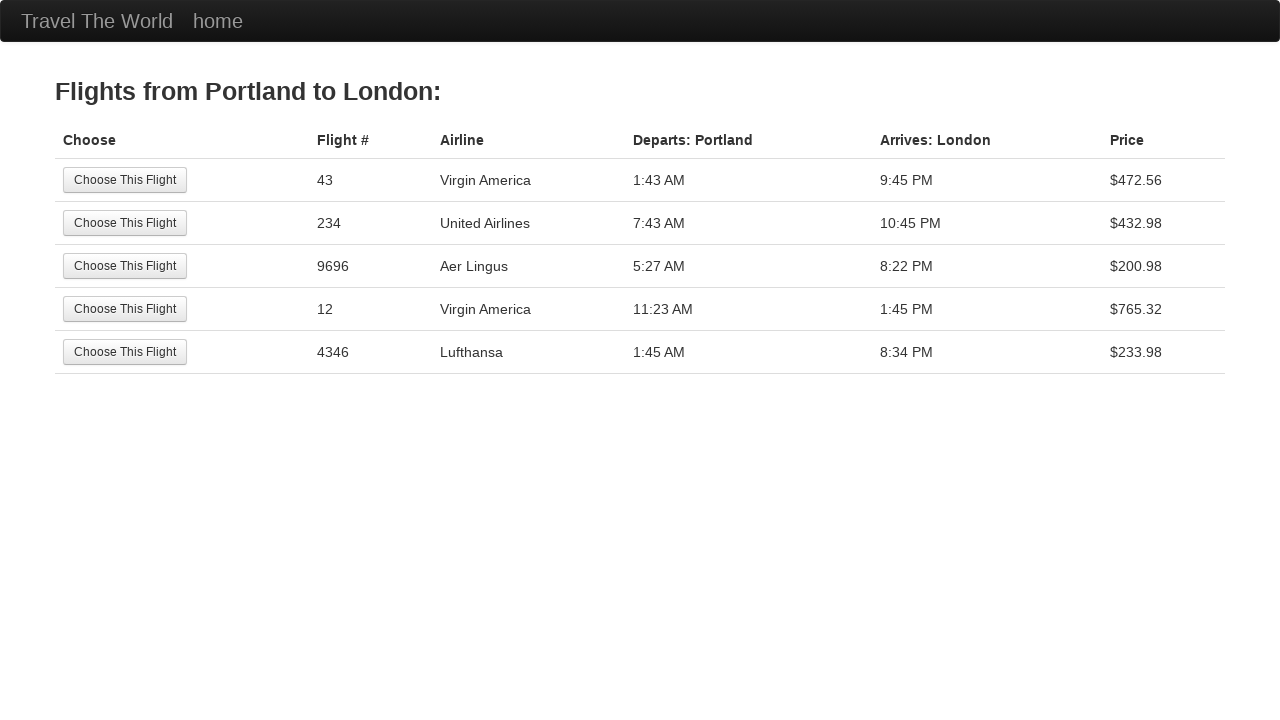